Tests a slow calculator web application by setting a delay, performing a calculation (7+8), and verifying the result equals 15.

Starting URL: https://bonigarcia.dev/selenium-webdriver-java/slow-calculator.html

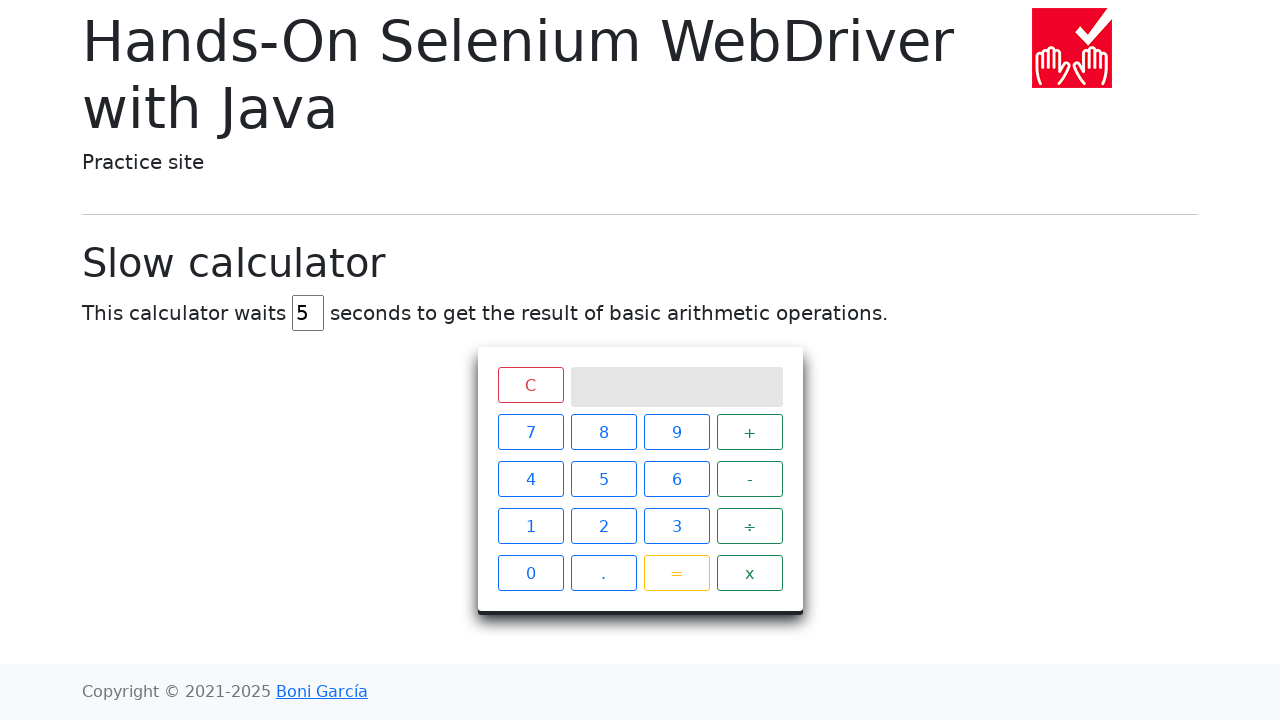

Navigated to slow calculator application
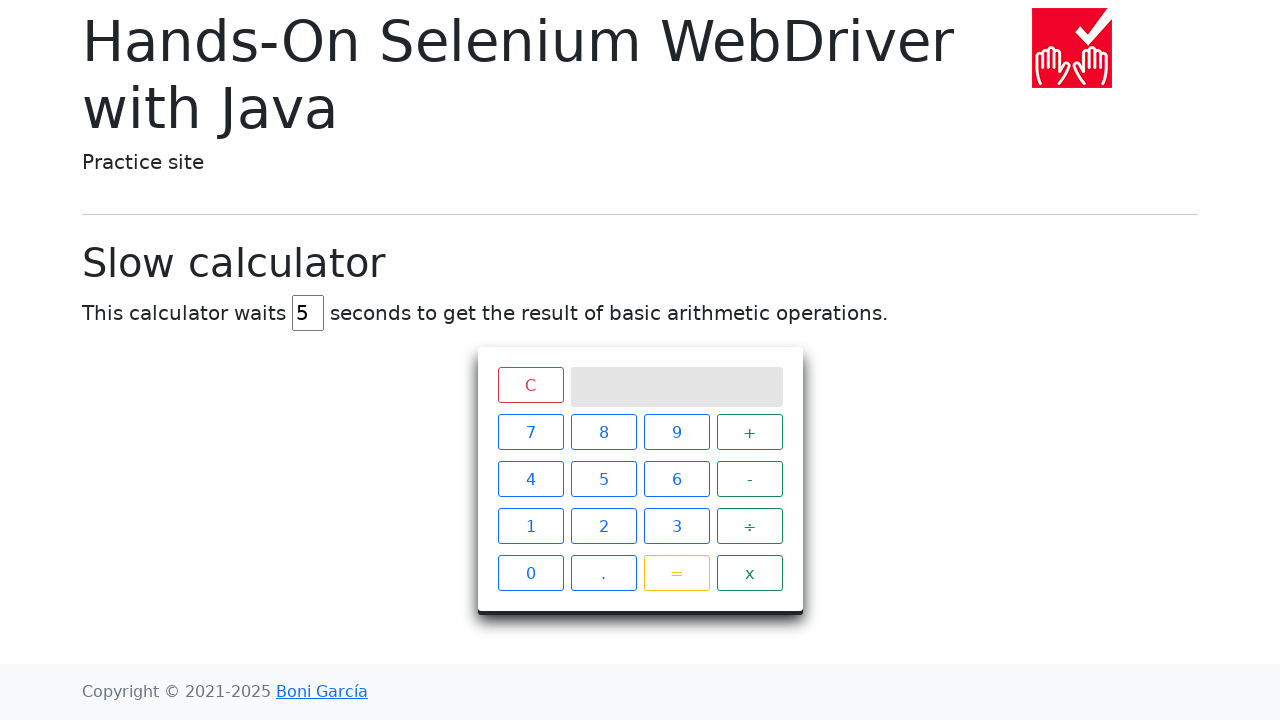

Located delay input field
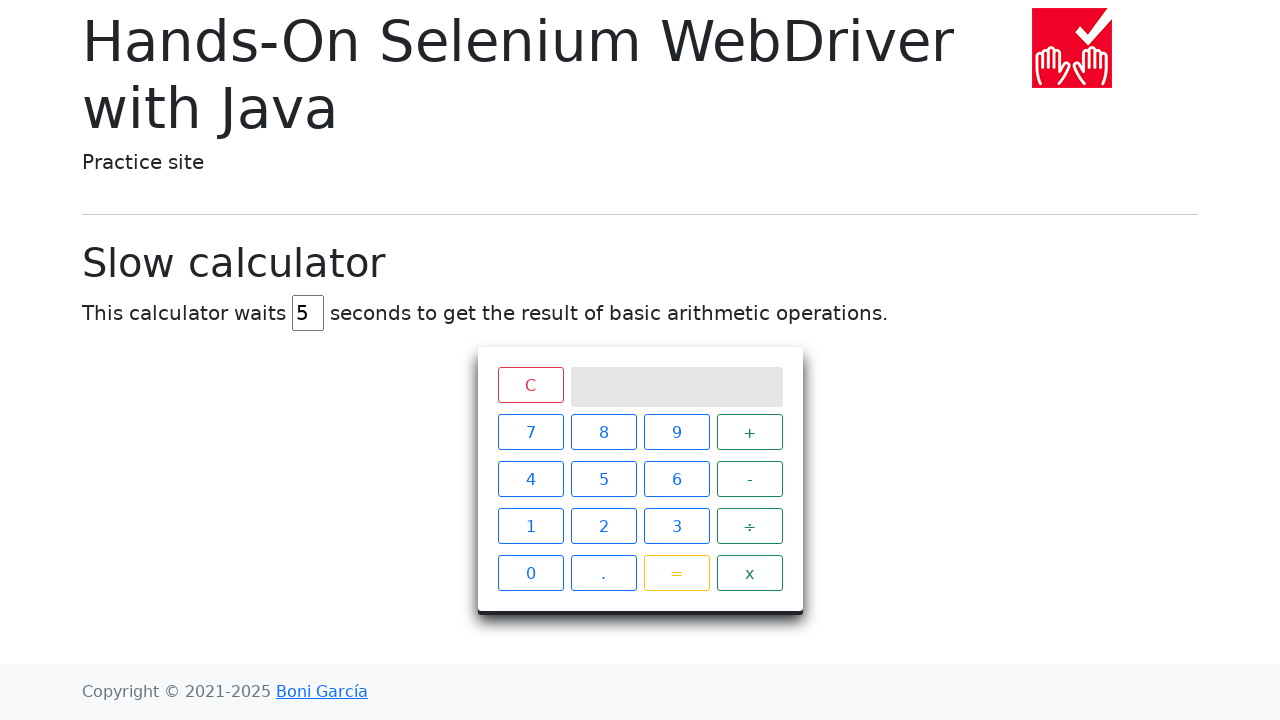

Cleared delay input field on #delay
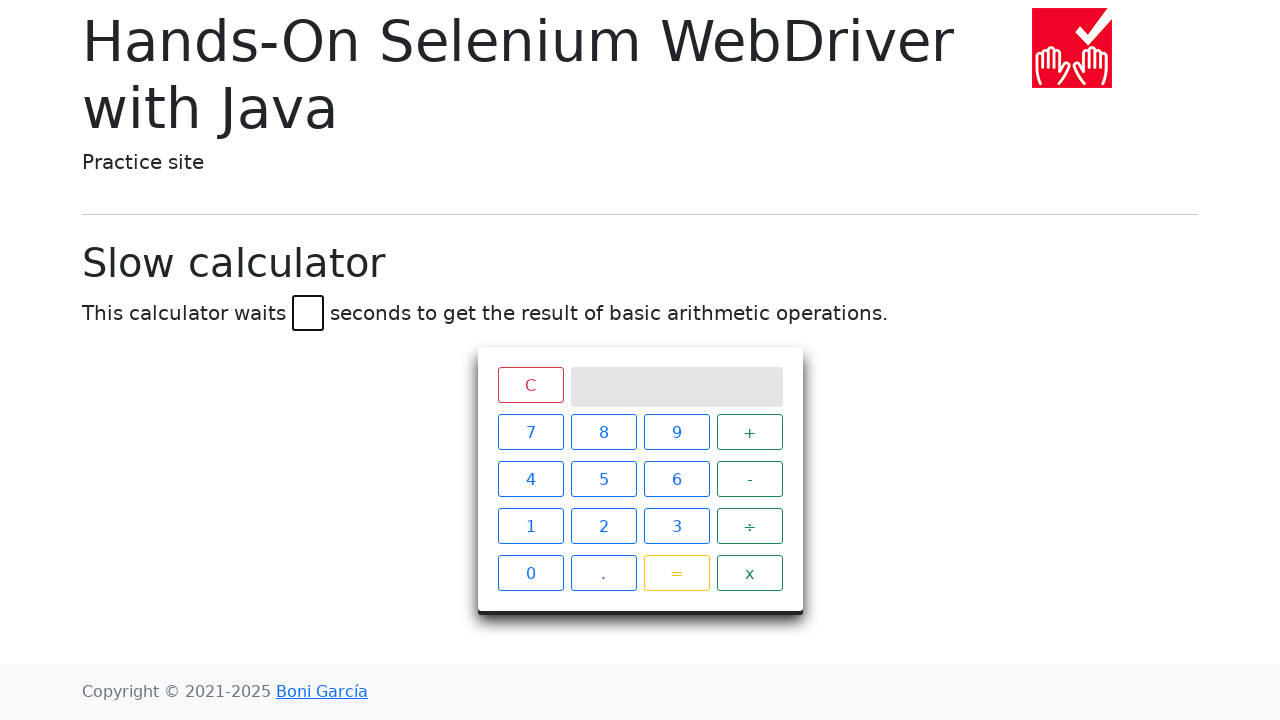

Set delay to 3 seconds on #delay
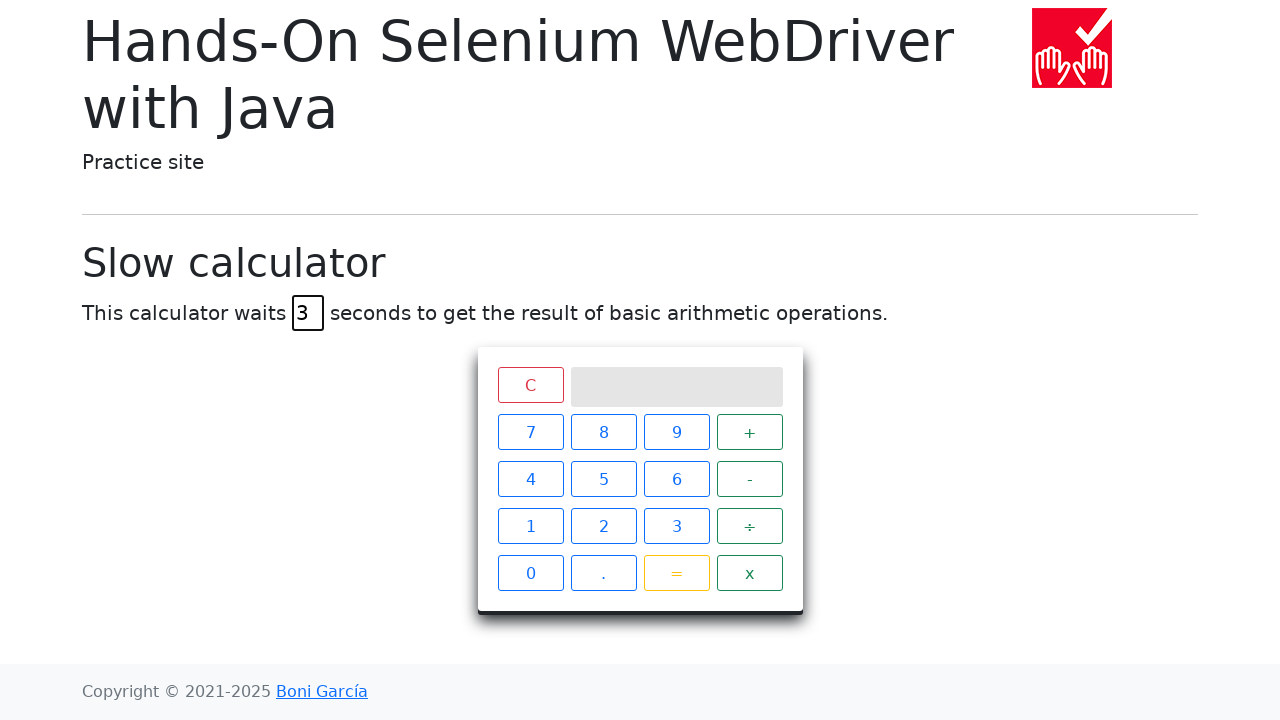

Clicked button 7 at (530, 432) on xpath=//span[text()='7']
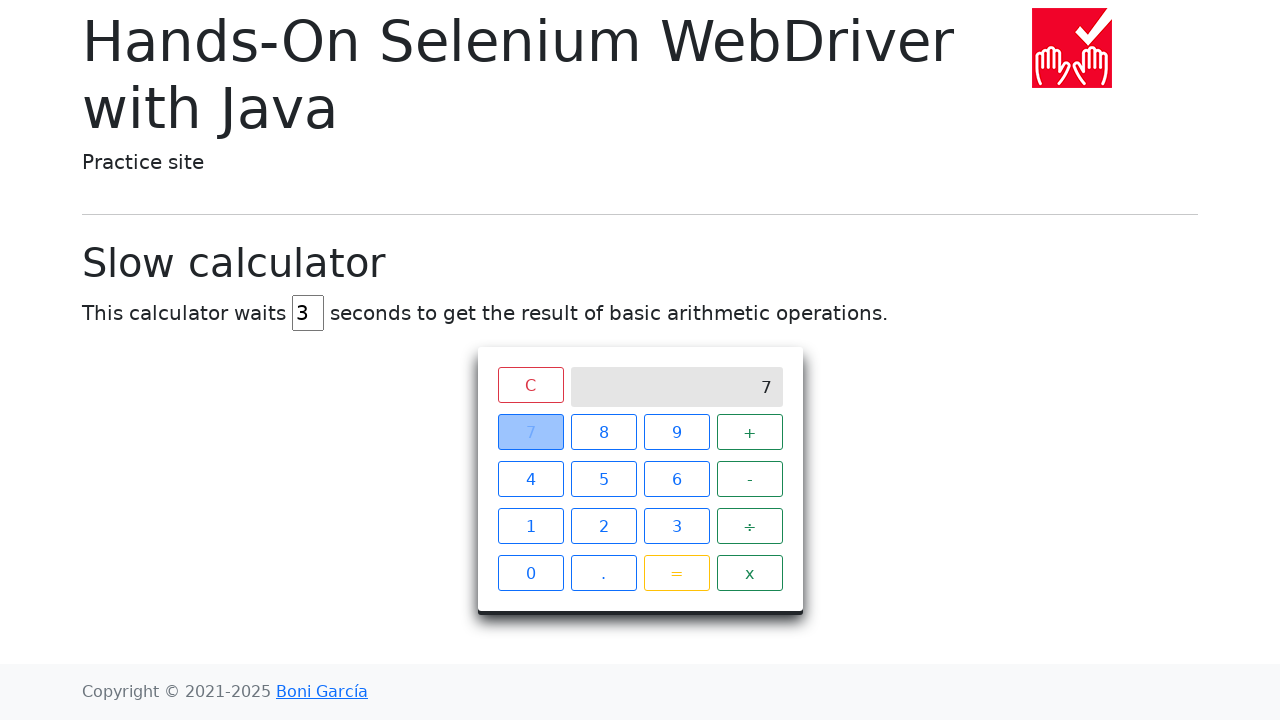

Clicked the + operator at (750, 432) on xpath=//span[text()='+']
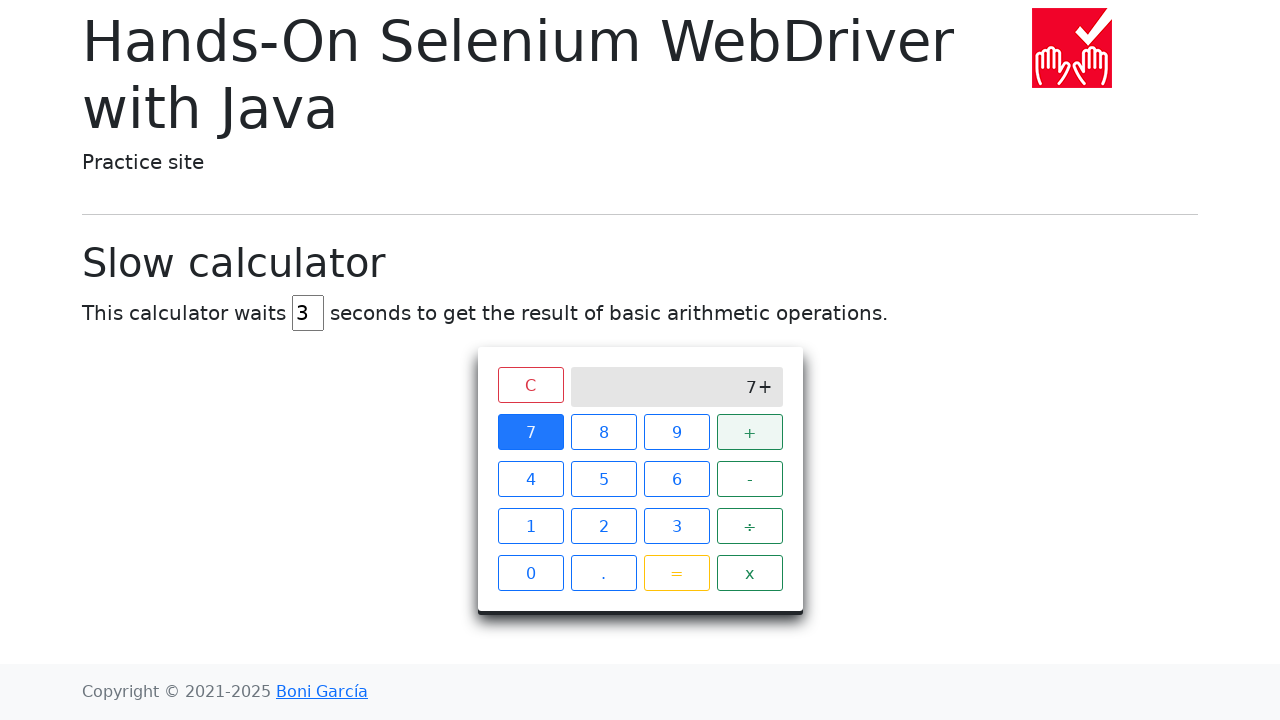

Clicked button 8 at (604, 432) on xpath=//span[text()='8']
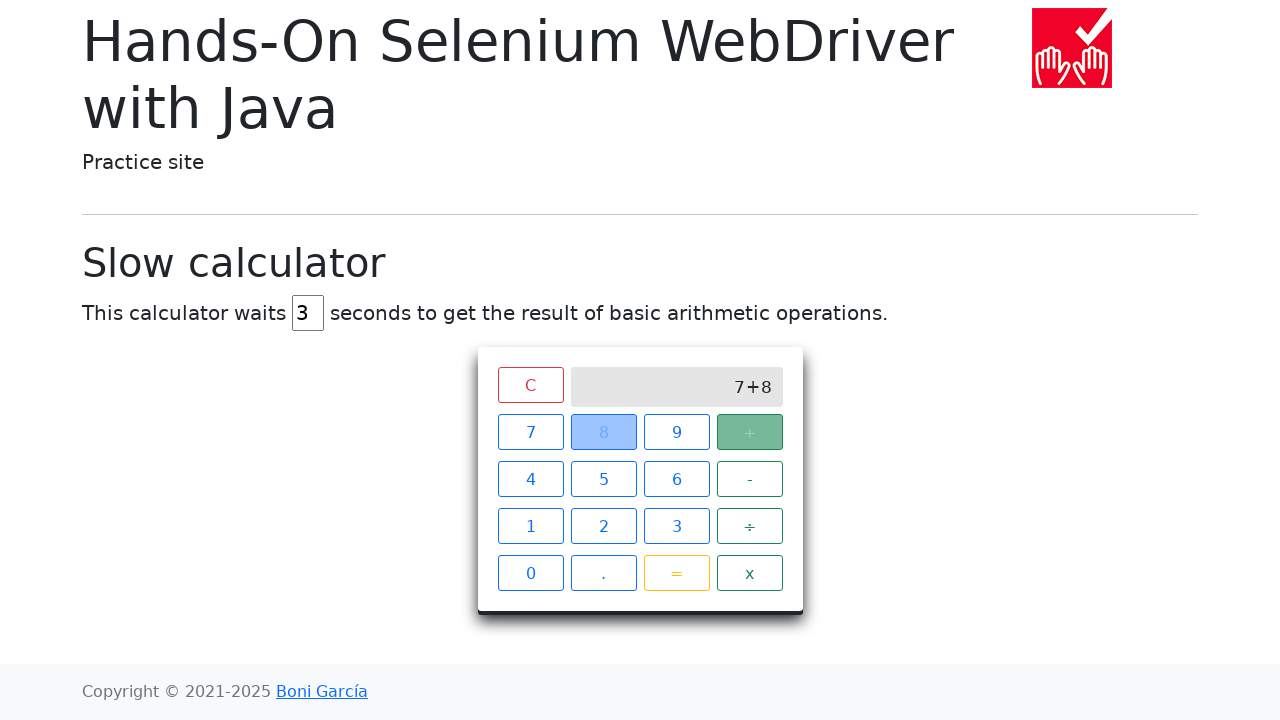

Clicked equals button to calculate at (676, 573) on xpath=//span[text()='=']
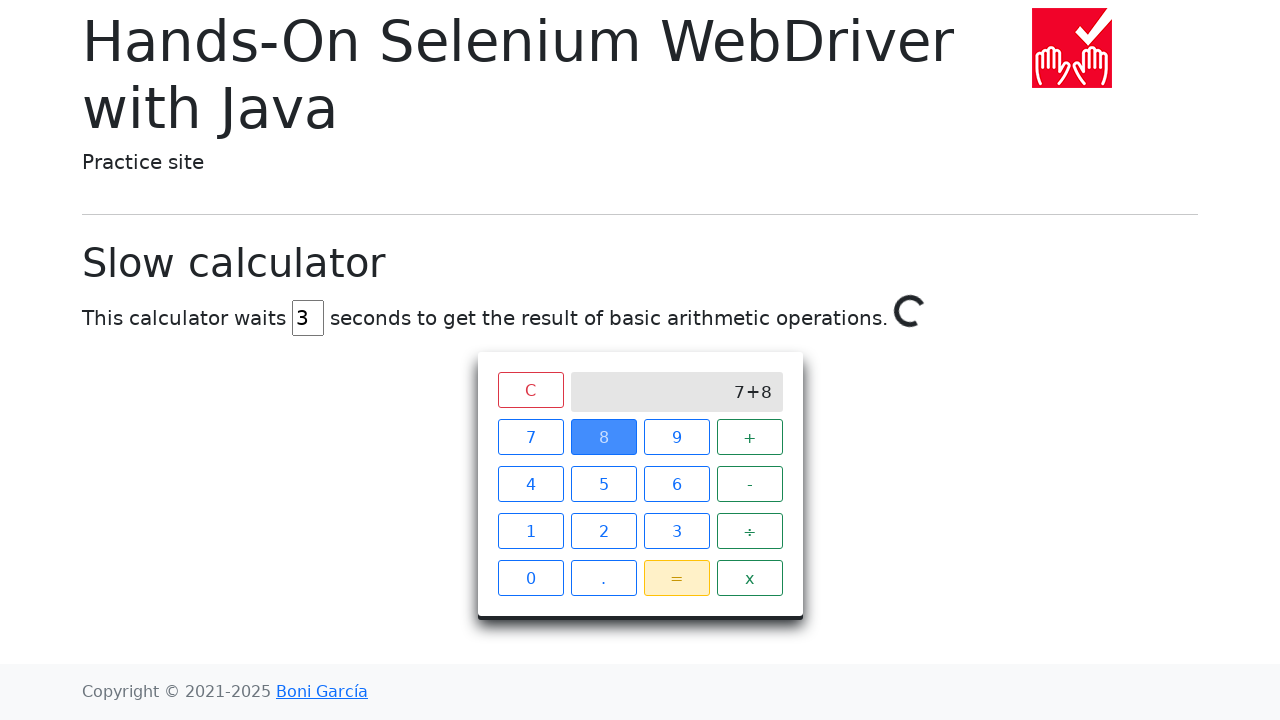

Calculator result displayed 15 after 3 second delay
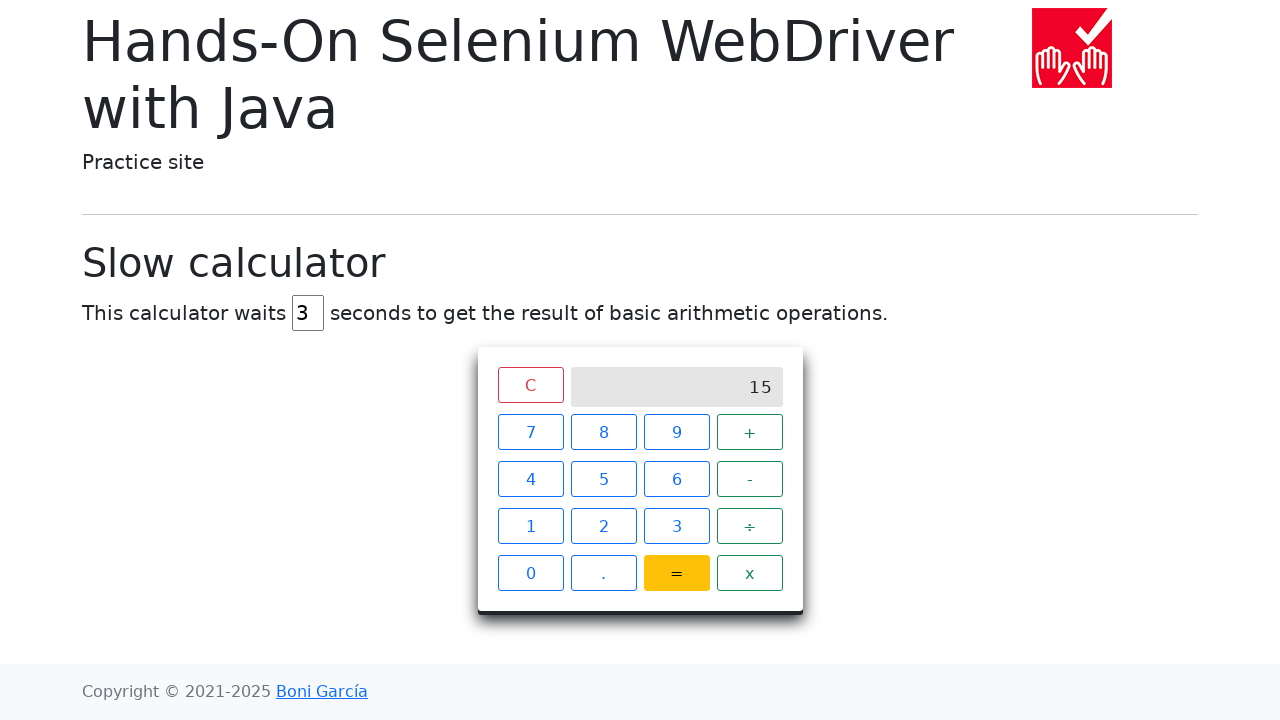

Retrieved result text from calculator screen
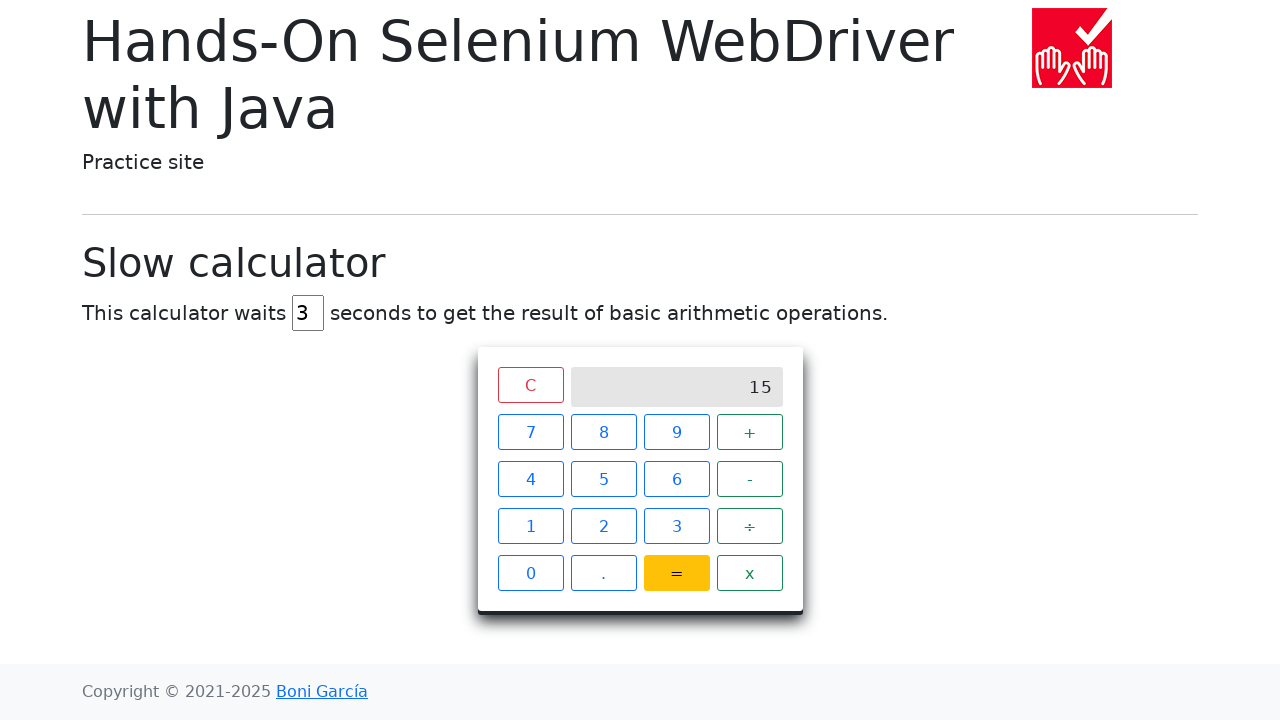

Assertion passed: result contains 15
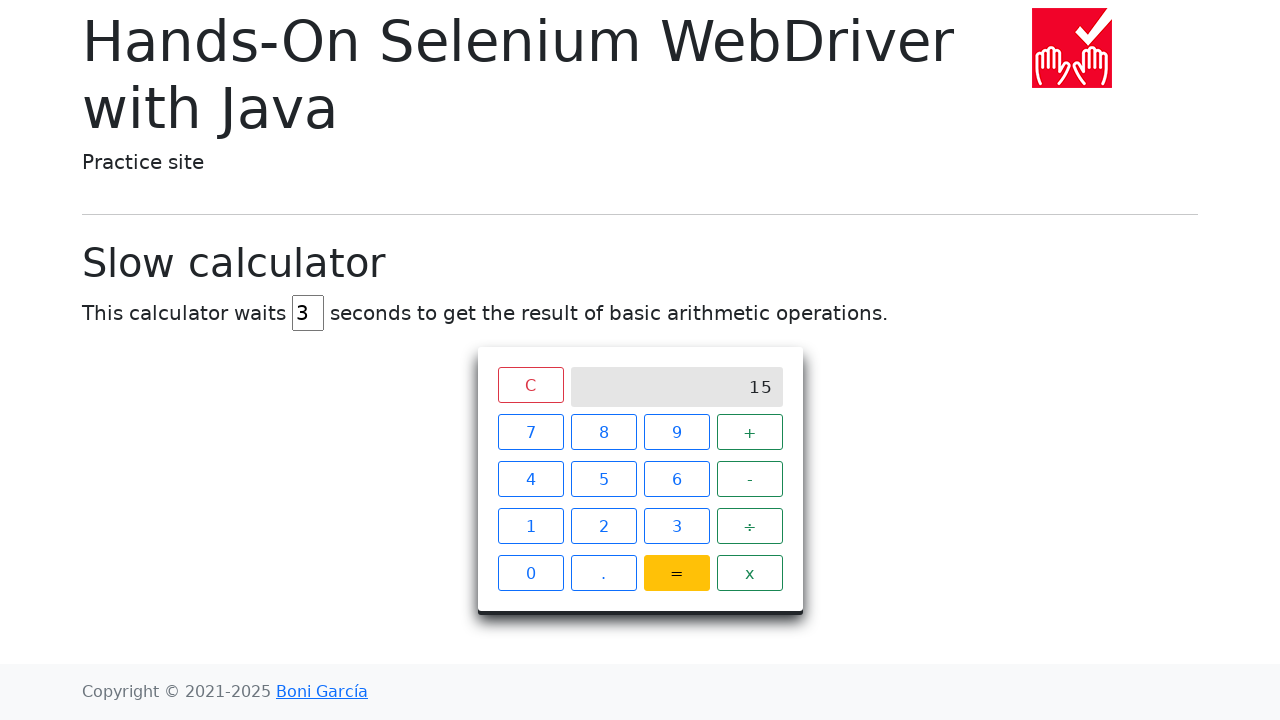

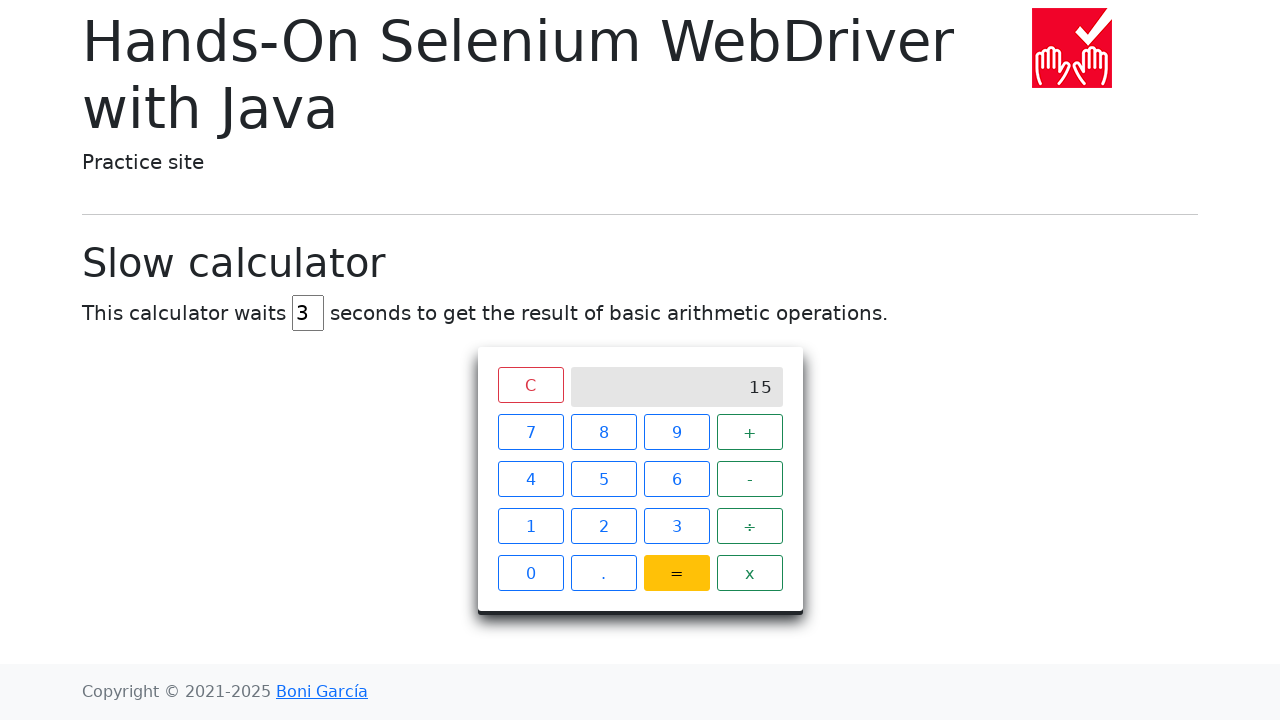